Navigates to a demo automation testing site, enters an email address, and clicks an enter button to proceed

Starting URL: http://demo.automationtesting.in

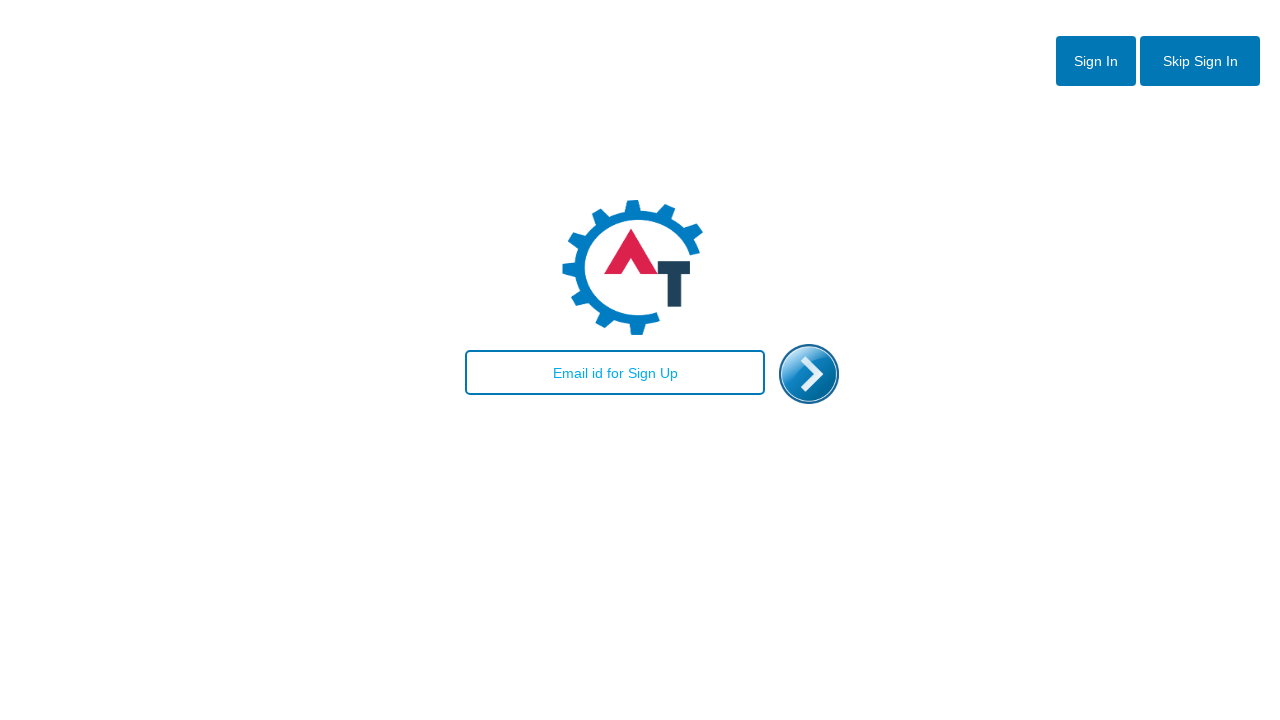

Navigated to demo automation testing site
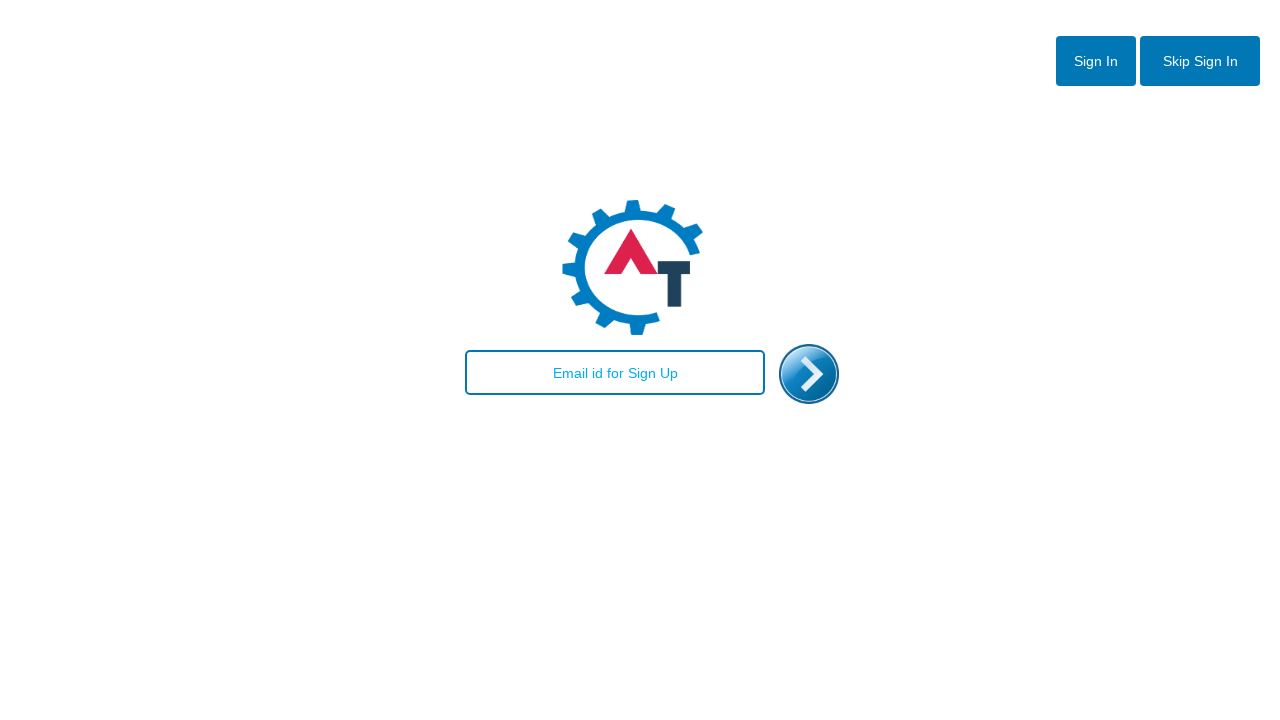

Filled email field with 'testuser2024@gmail.com' on #email
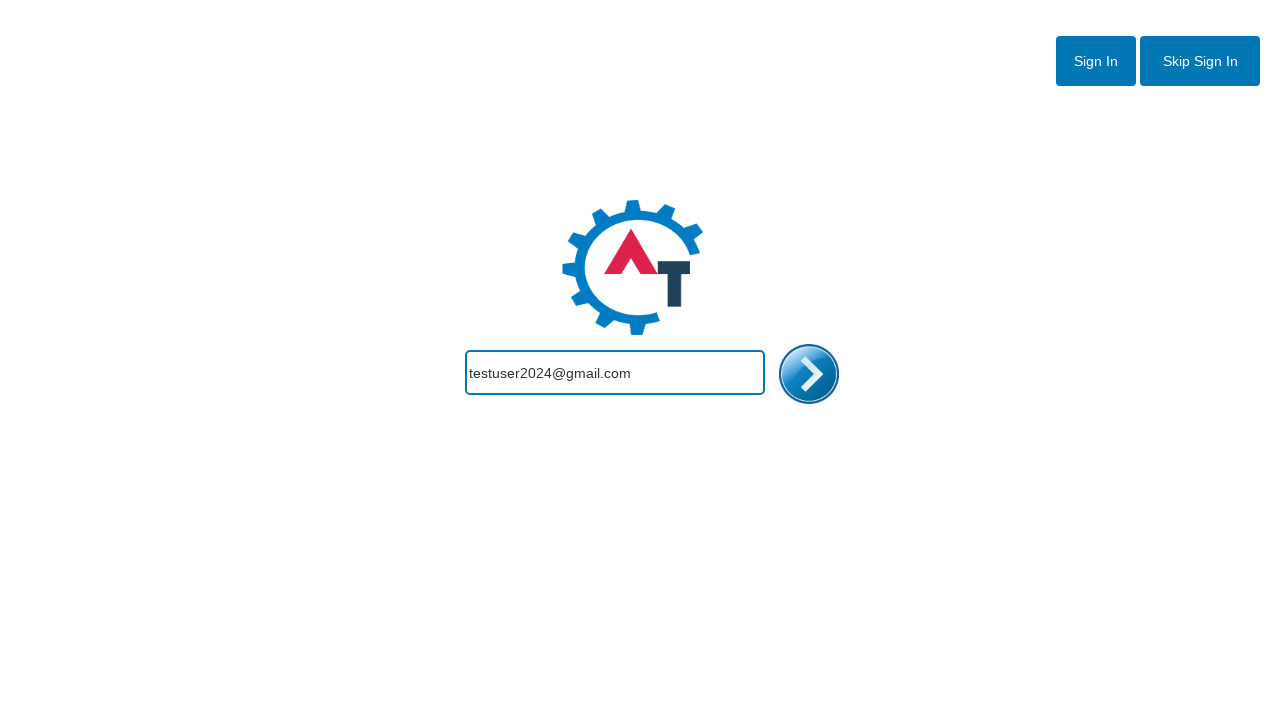

Clicked enter button to proceed at (809, 374) on #enterimg
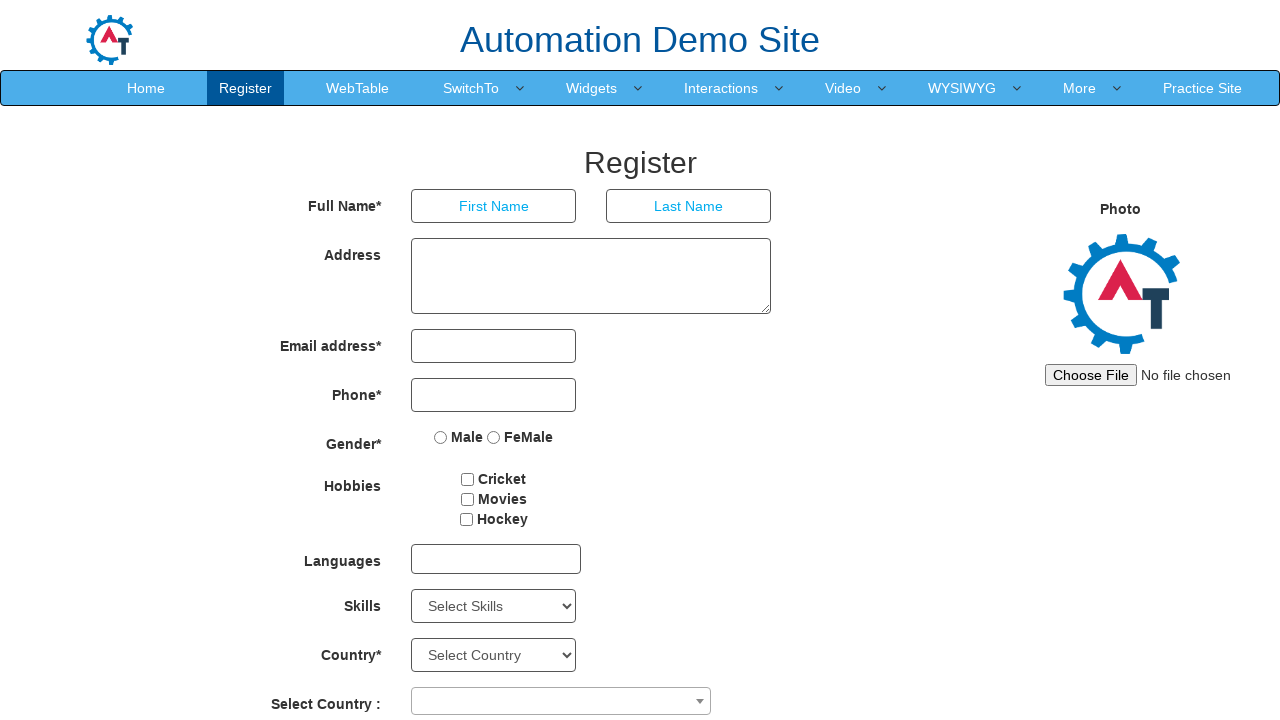

Waited 3 seconds for page to load
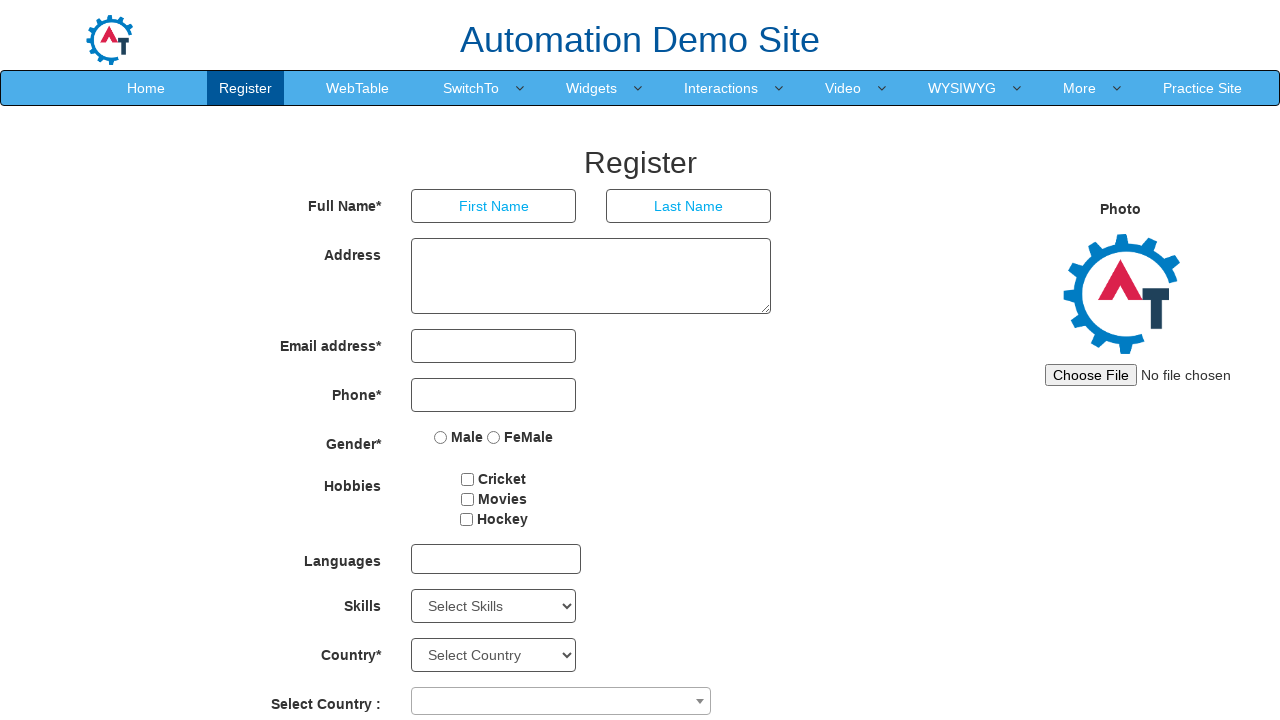

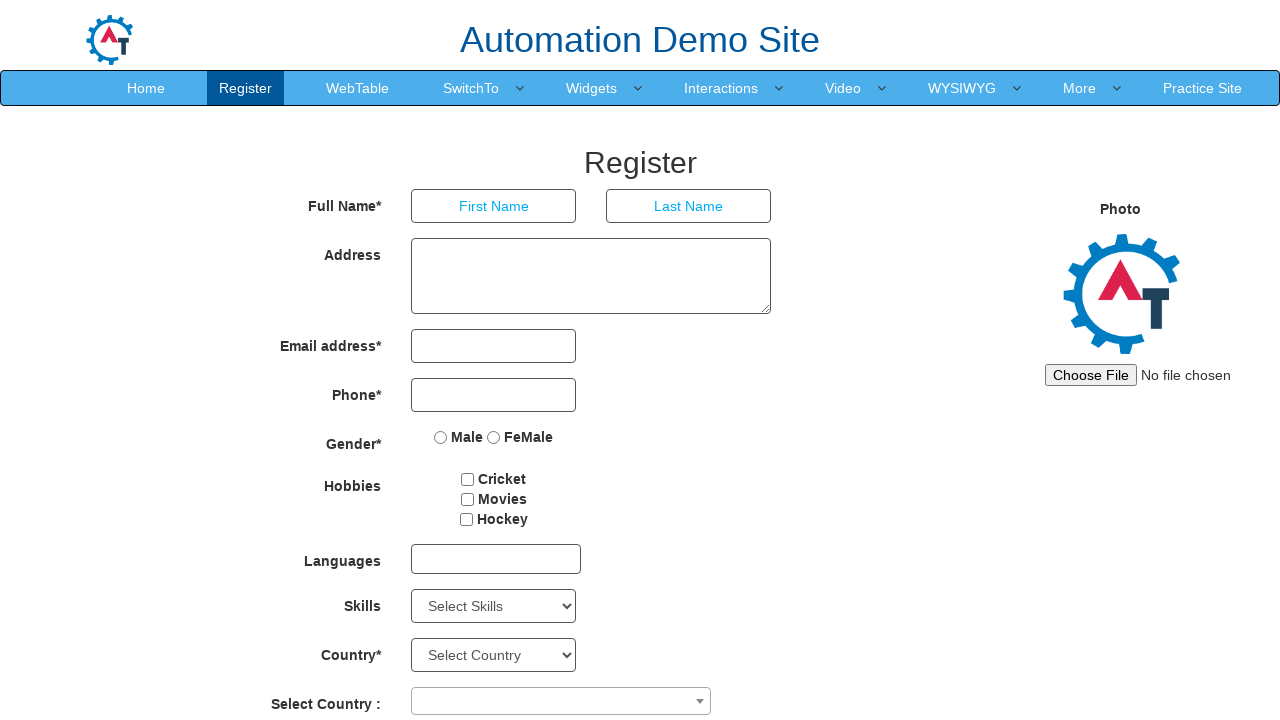